Tests a registration form by filling in personal information fields including first name, last name, address details, and phone number.

Starting URL: http://demo.automationtesting.in/Register.html

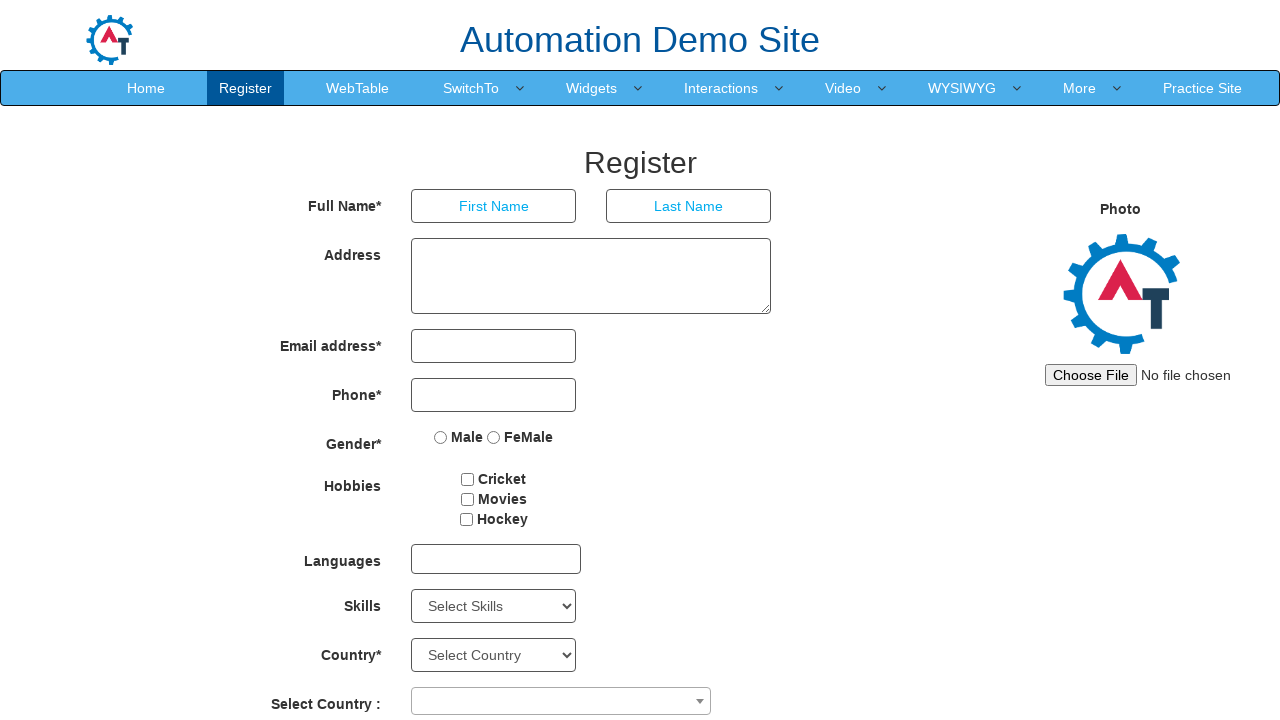

Filled first name field with 'Michael' on input[placeholder='First Name']
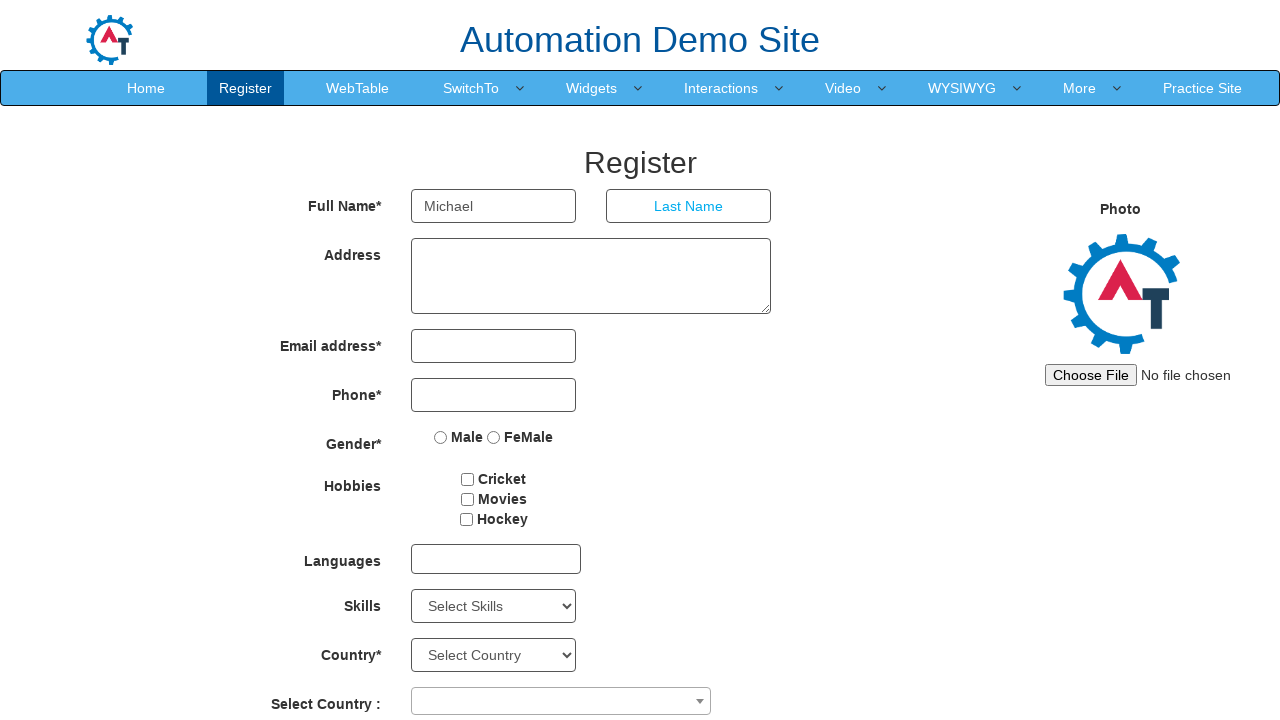

Filled last name field with 'Thompson' on input[placeholder='Last Name']
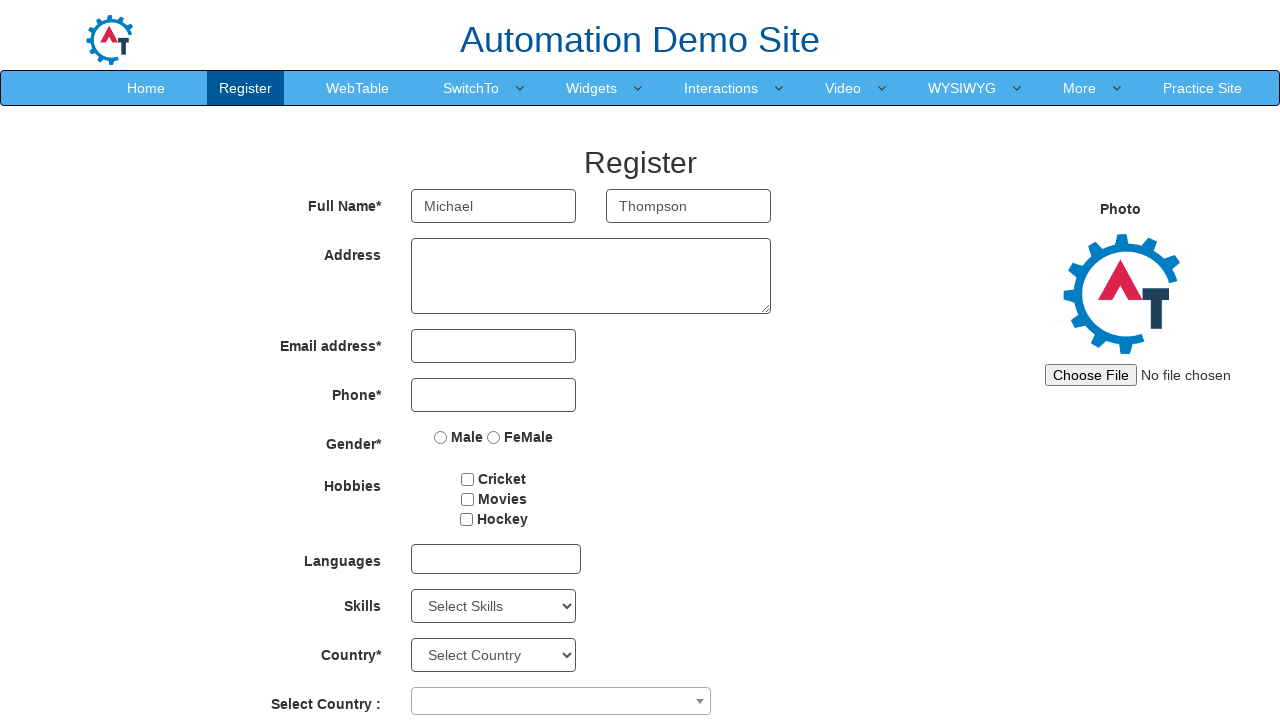

Filled address field with 'Denver Colorado 80202' on #basicBootstrapForm >> div:nth-child(2) >> textarea
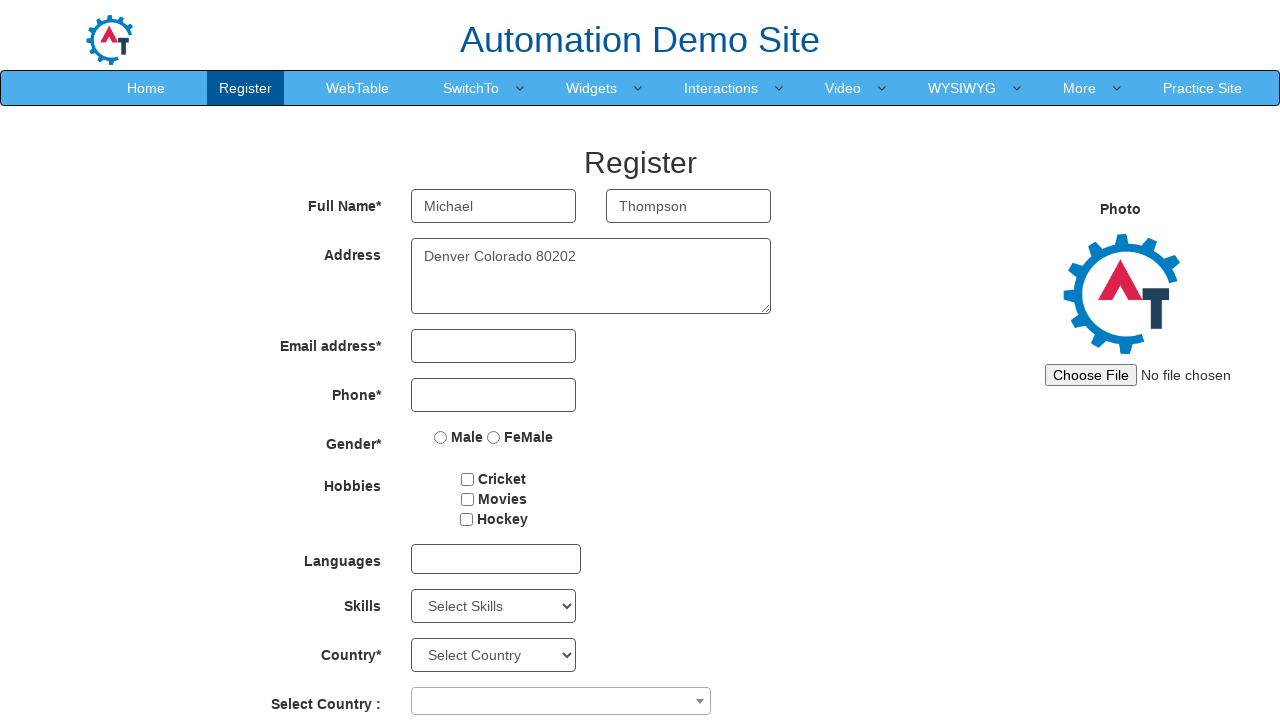

Filled phone number field with 'mobile3035551234' on #basicBootstrapForm >> div:nth-child(4) >> input
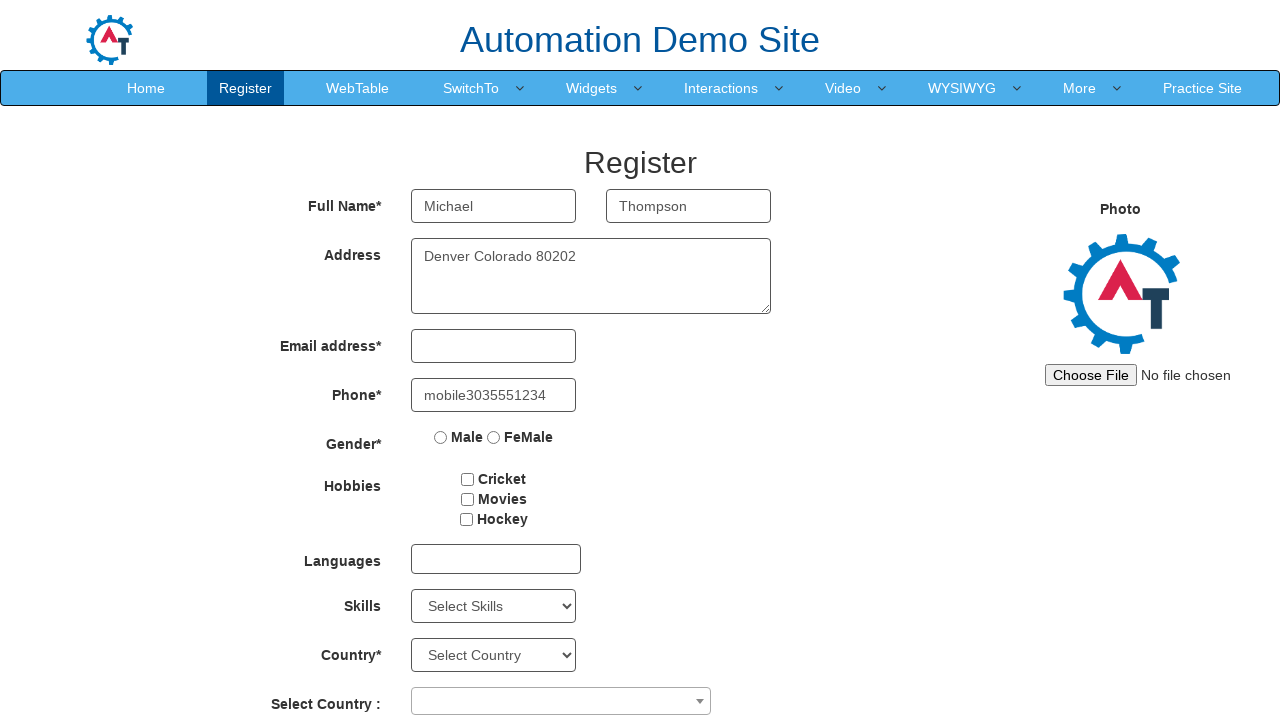

Waited 1000ms for form to be fully populated
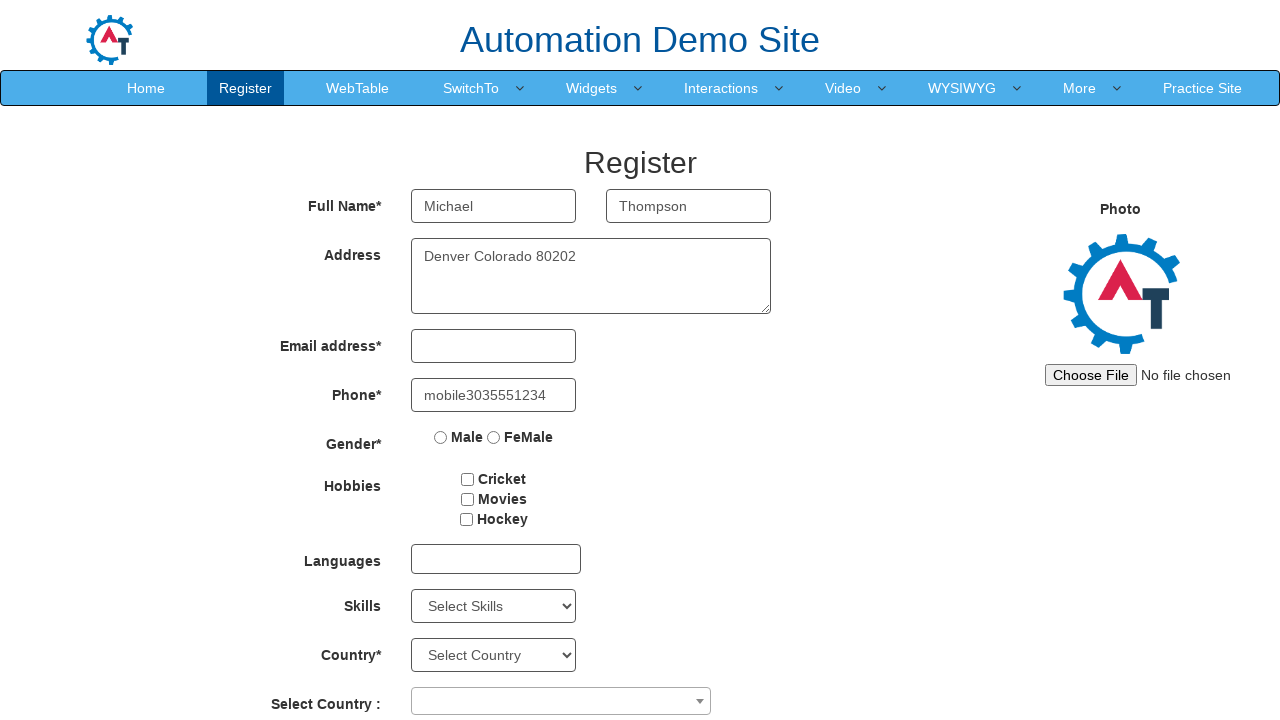

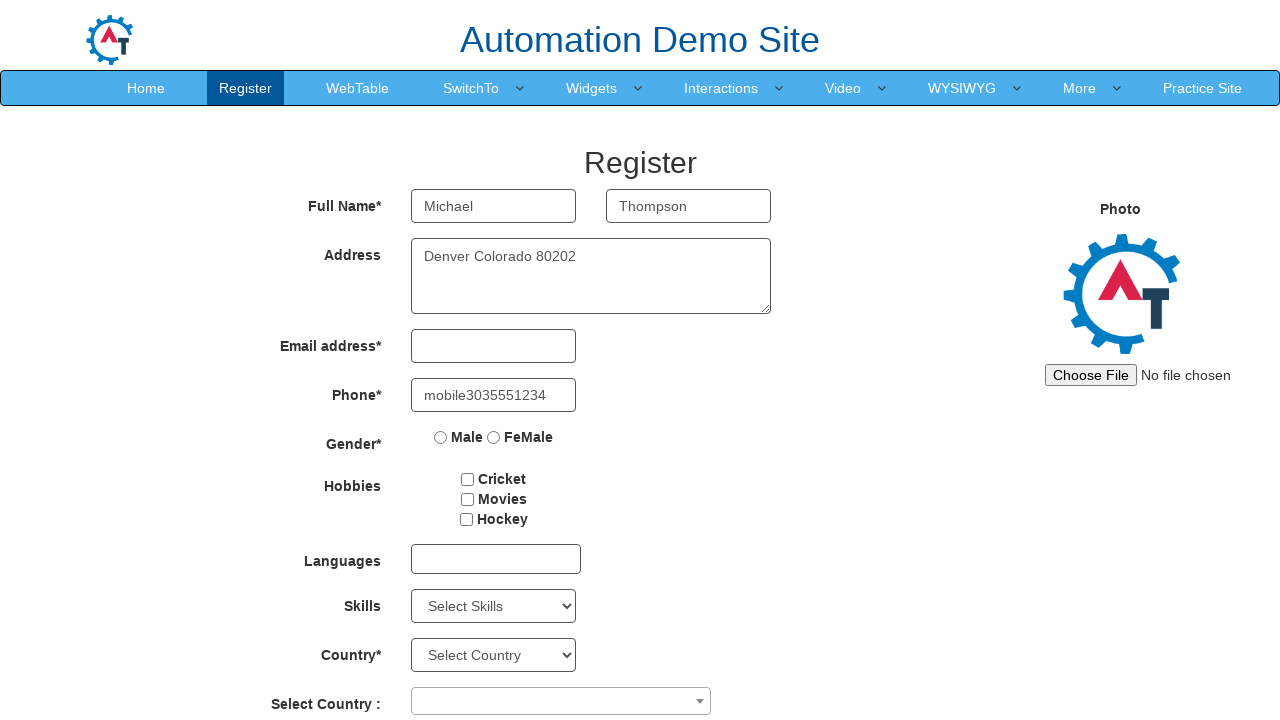